Fills the name field with text and verifies the current URL

Starting URL: https://freelance-learn-automation.vercel.app/signup

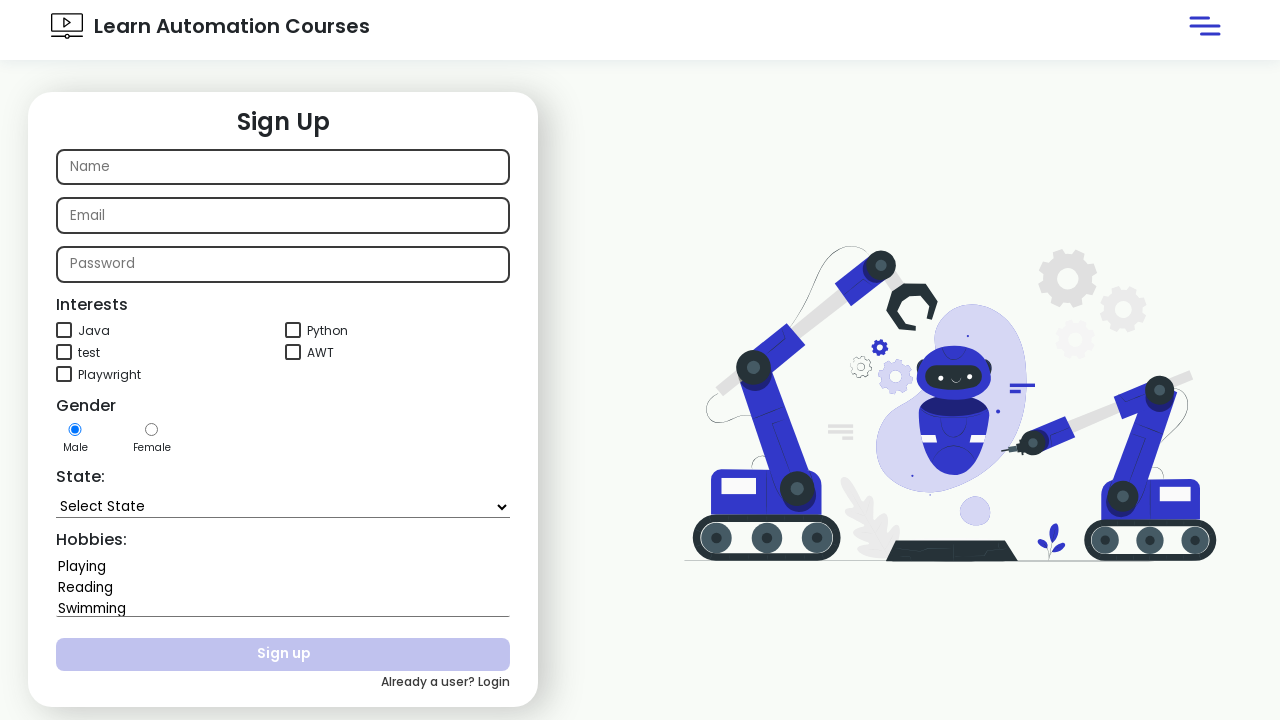

Filled name field with 'tom44' on input#name
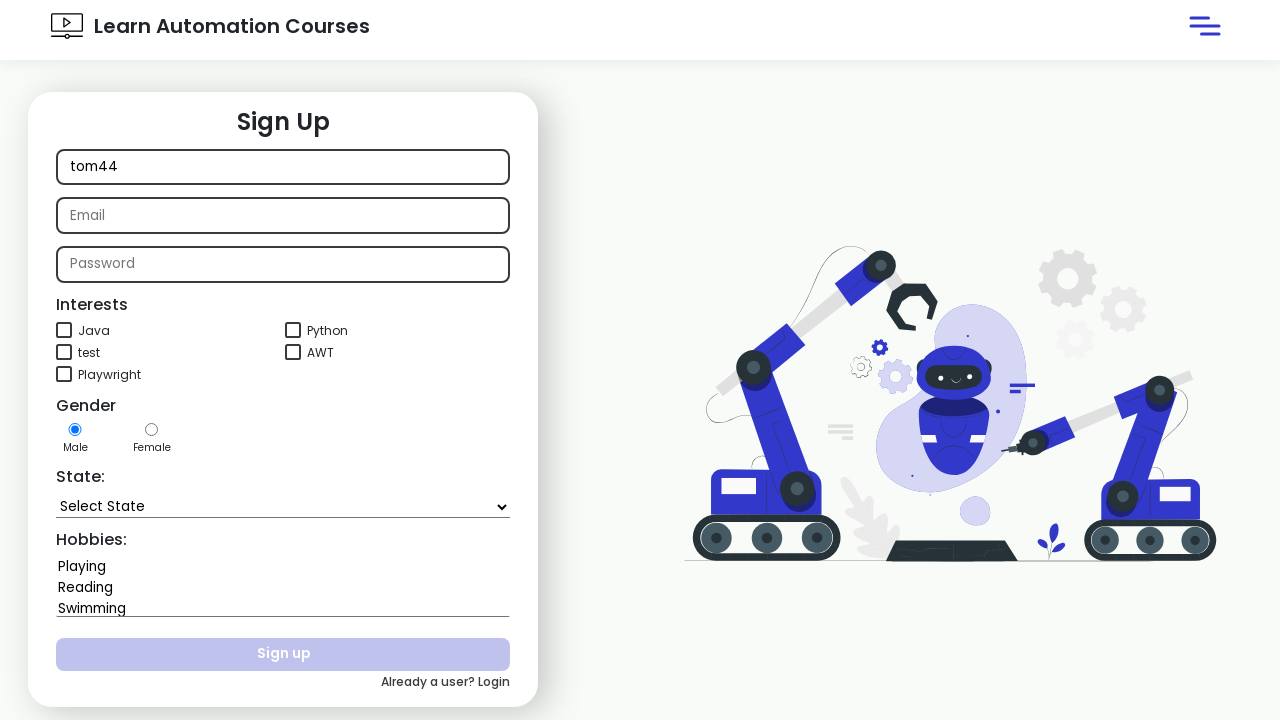

Verified current URL is https://freelance-learn-automation.vercel.app/signup
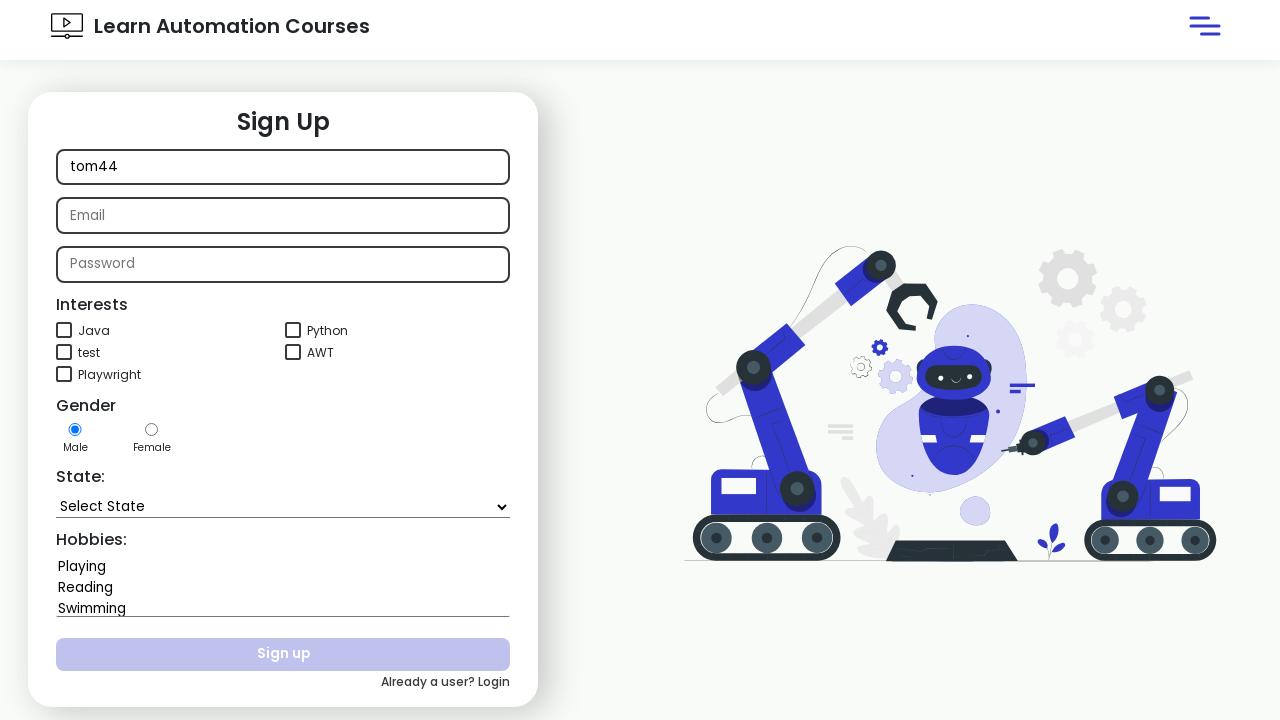

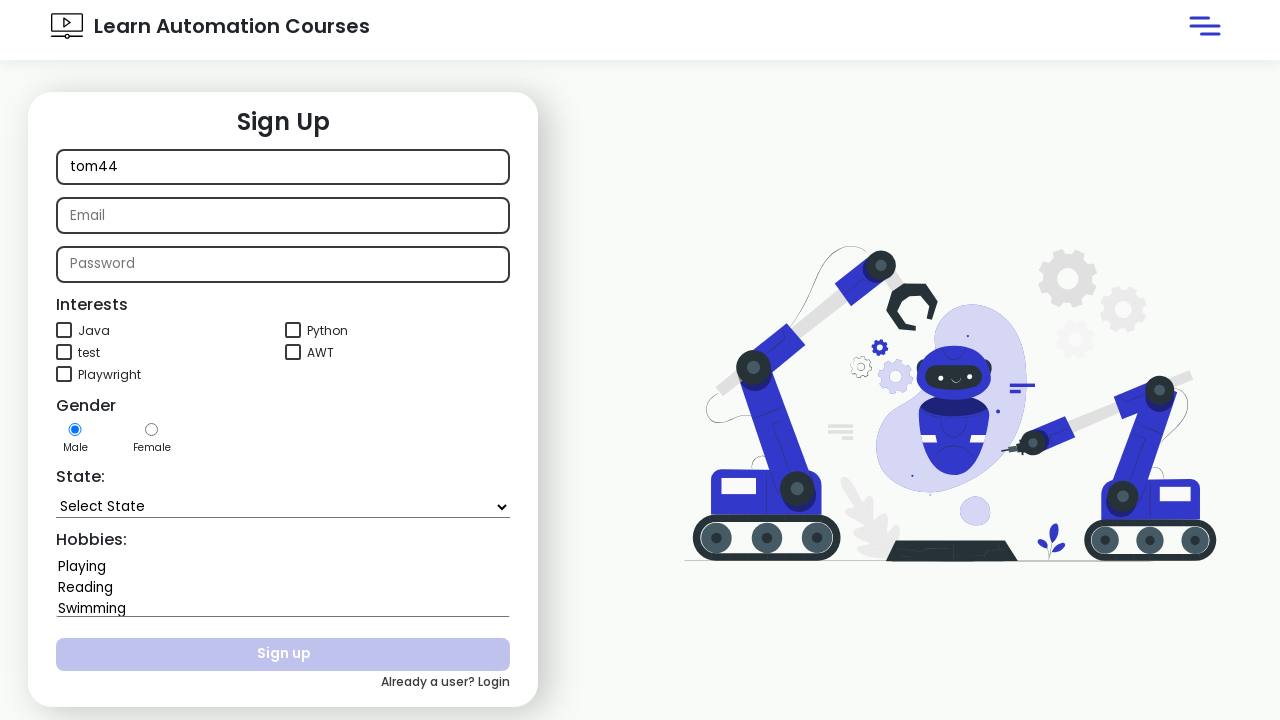